Tests window handling by clicking a link that opens a new window, switching to the new window to verify content, closing it, and switching back to the original window

Starting URL: http://the-internet.herokuapp.com/windows

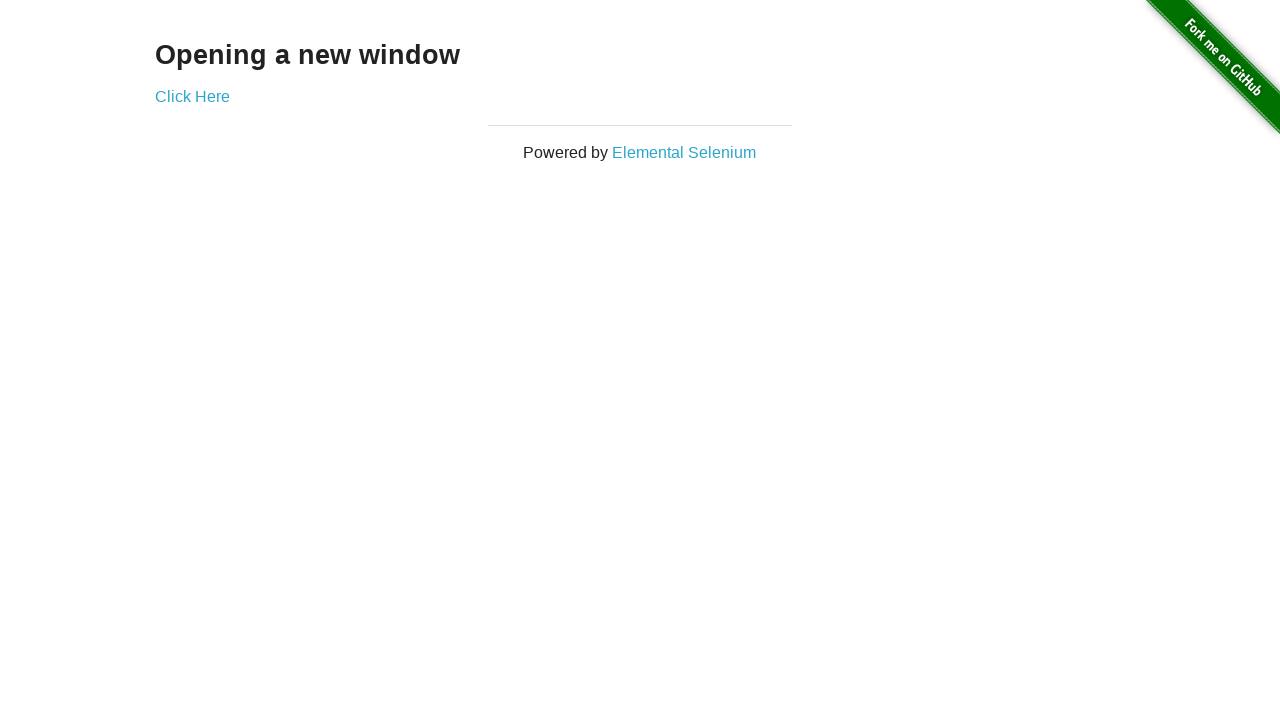

Clicked 'Click Here' link to open new window at (192, 96) on text=Click Here
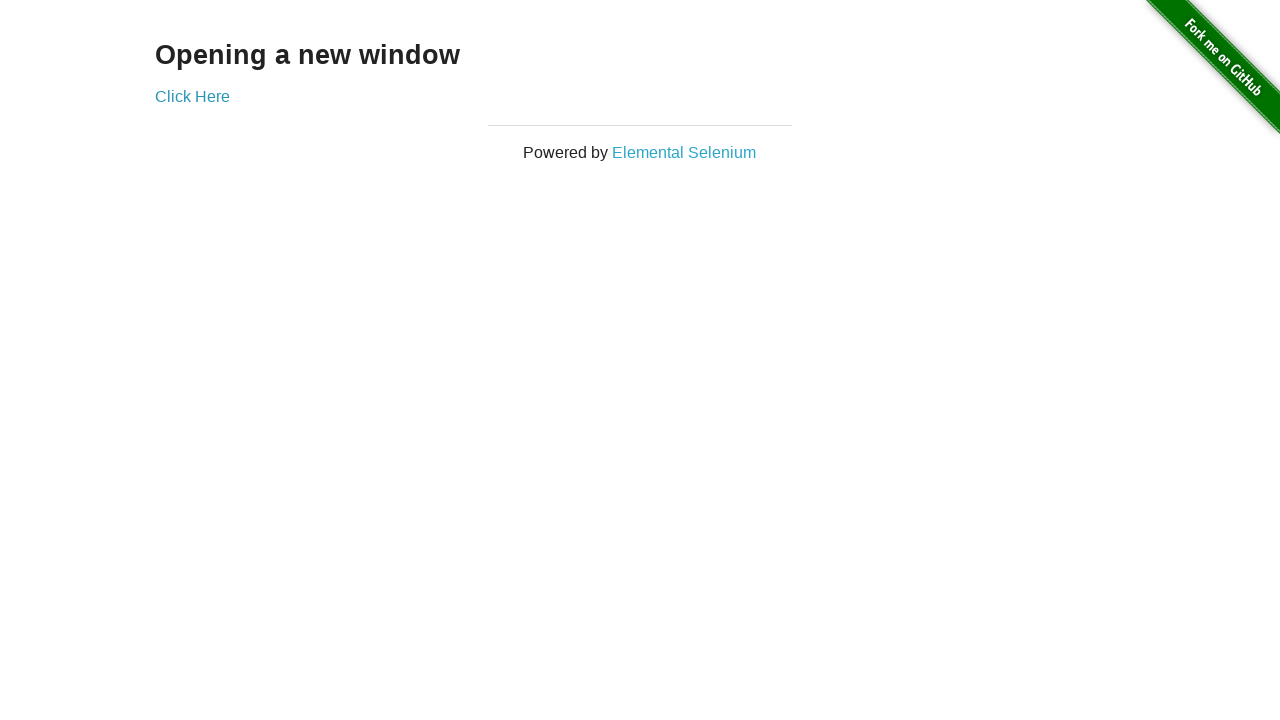

New window opened after clicking link at (192, 96) on text=Click Here
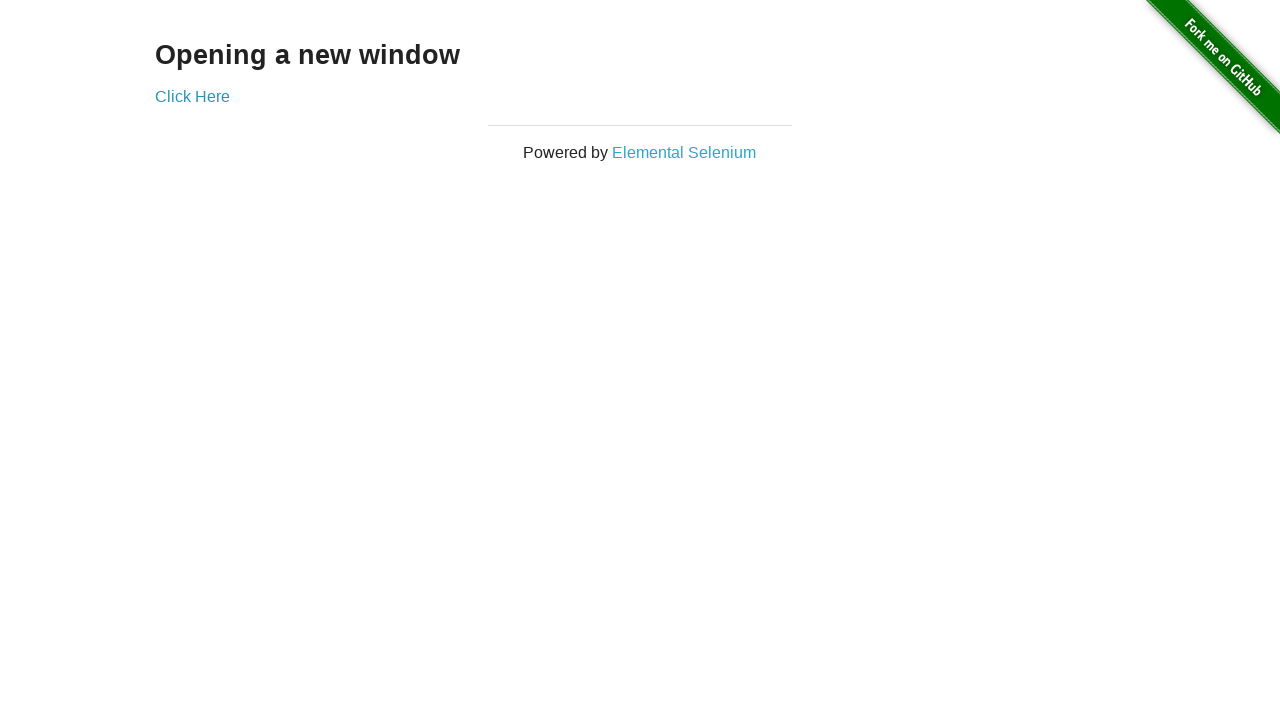

New window page loaded successfully
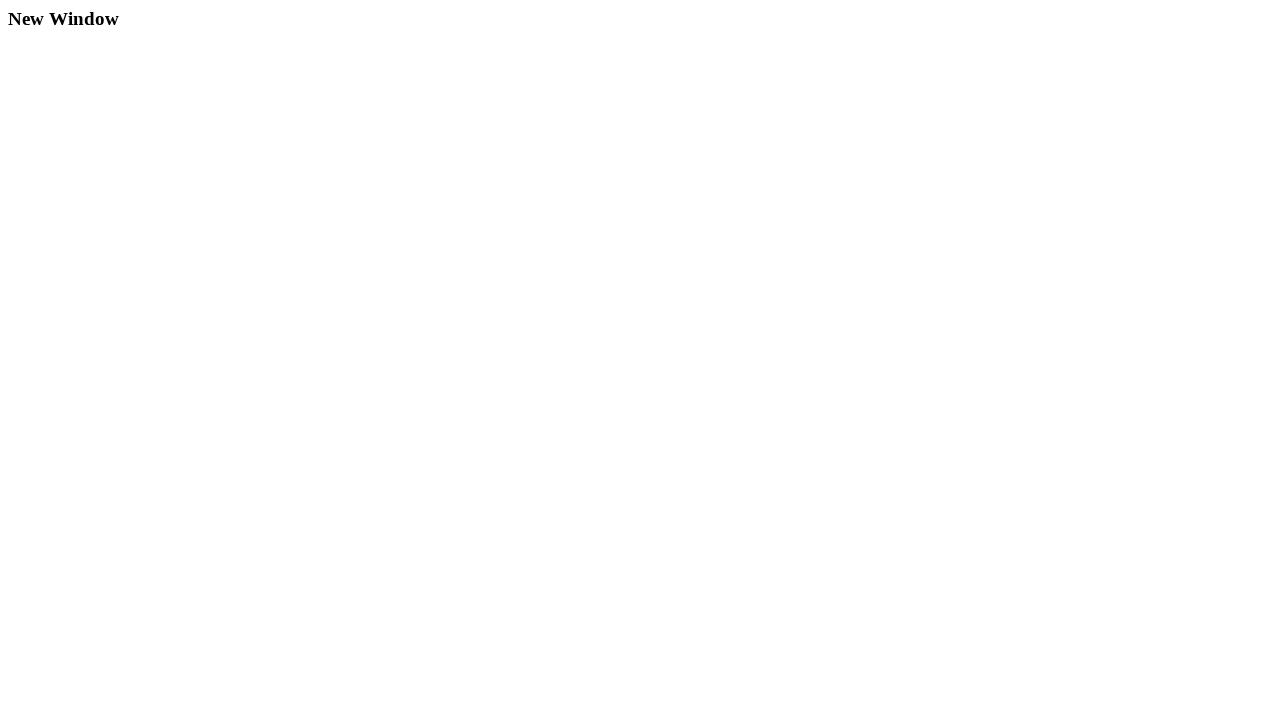

Verified h3 element exists in new window
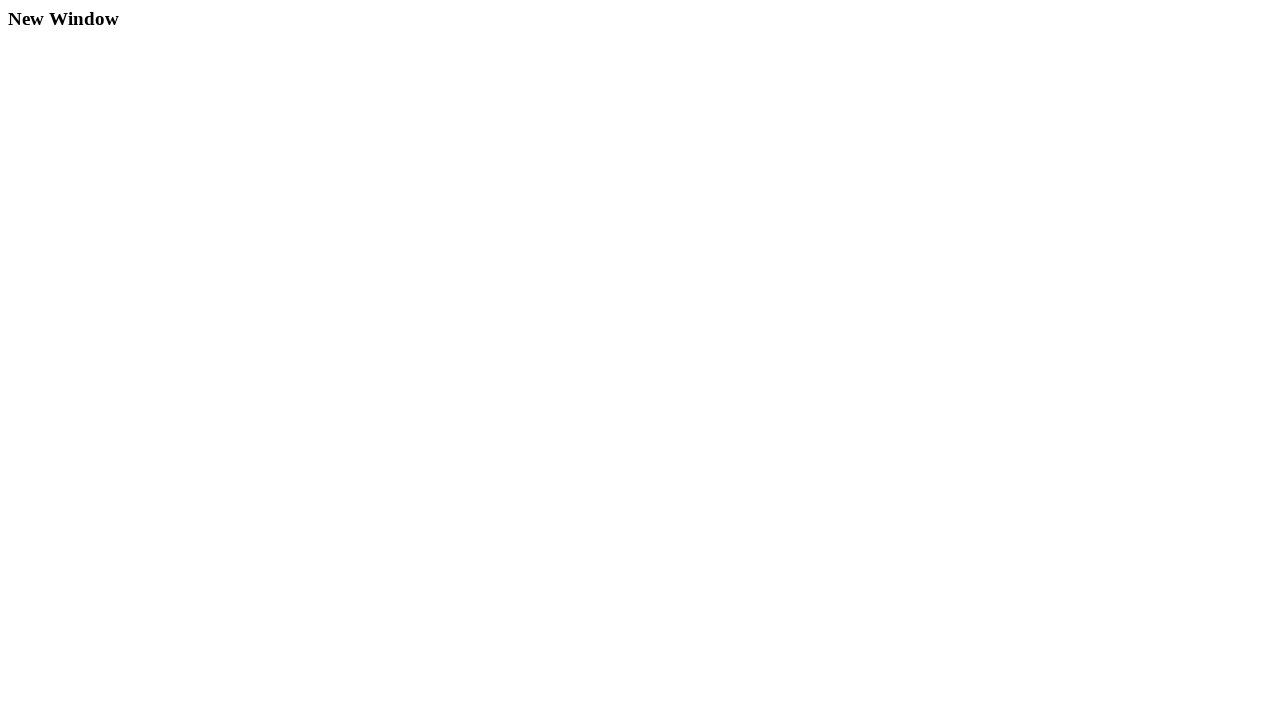

Closed the new window
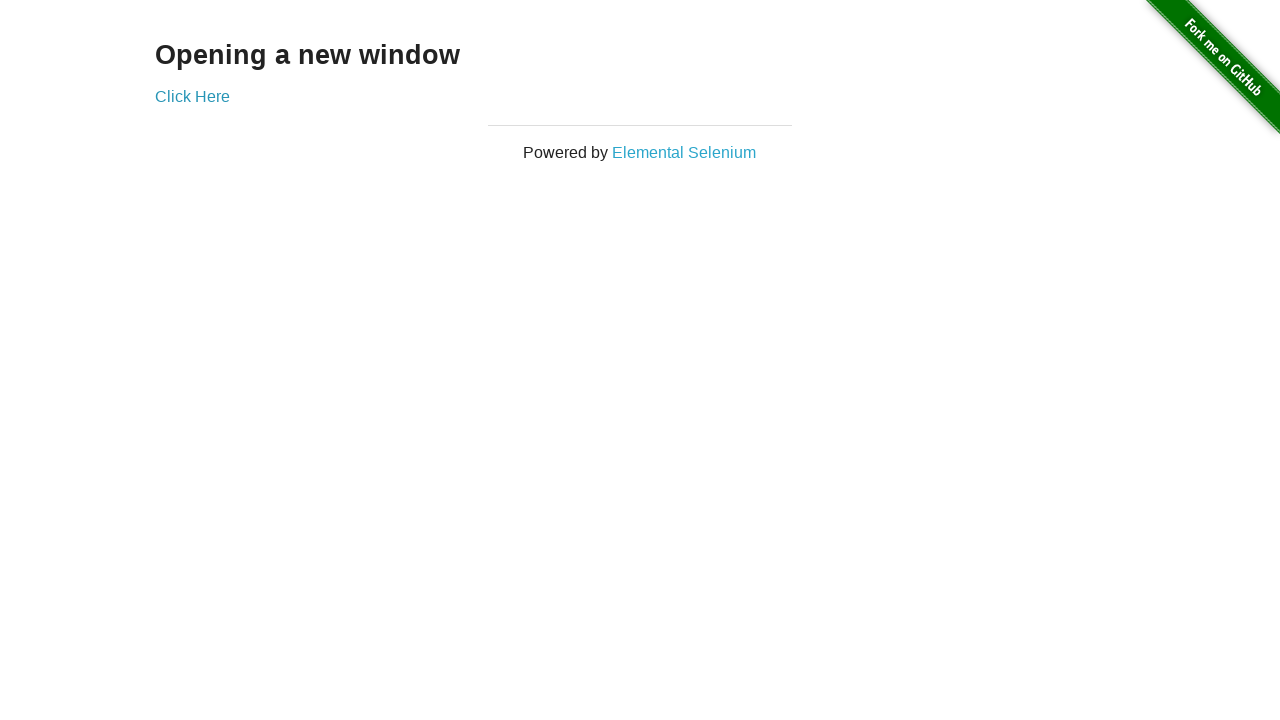

Verified h3 element exists in original window after closing new window
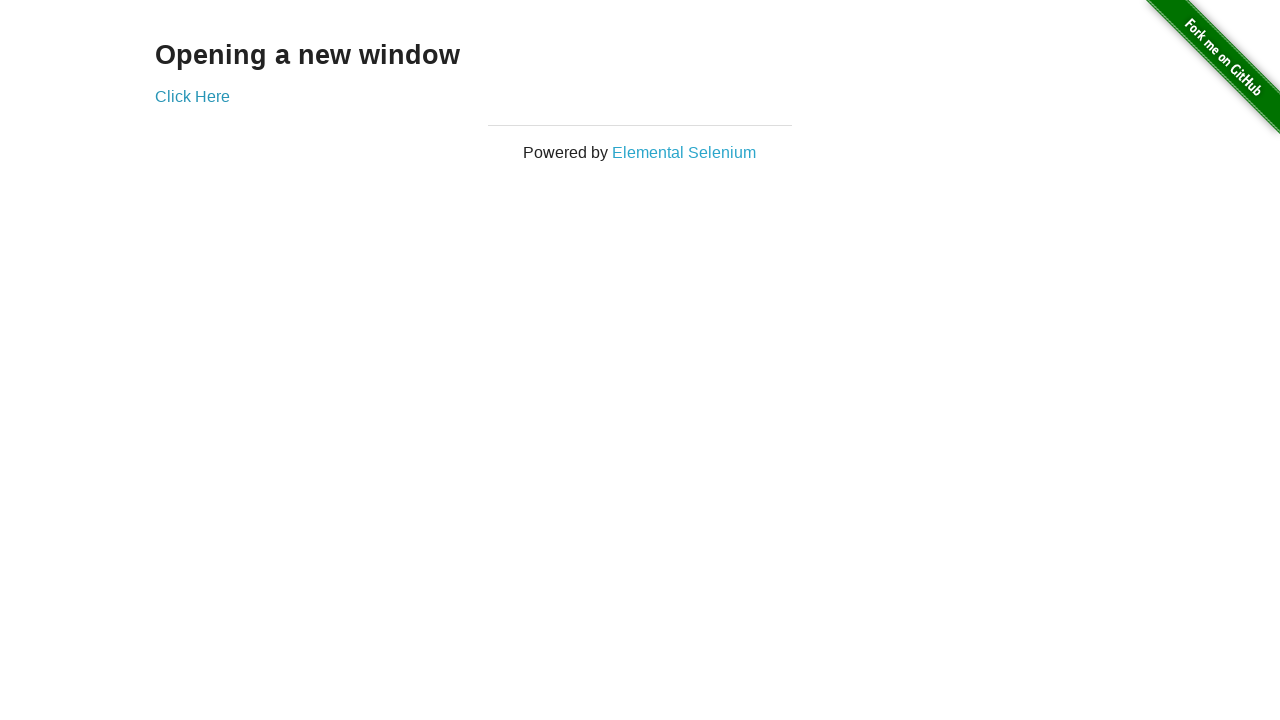

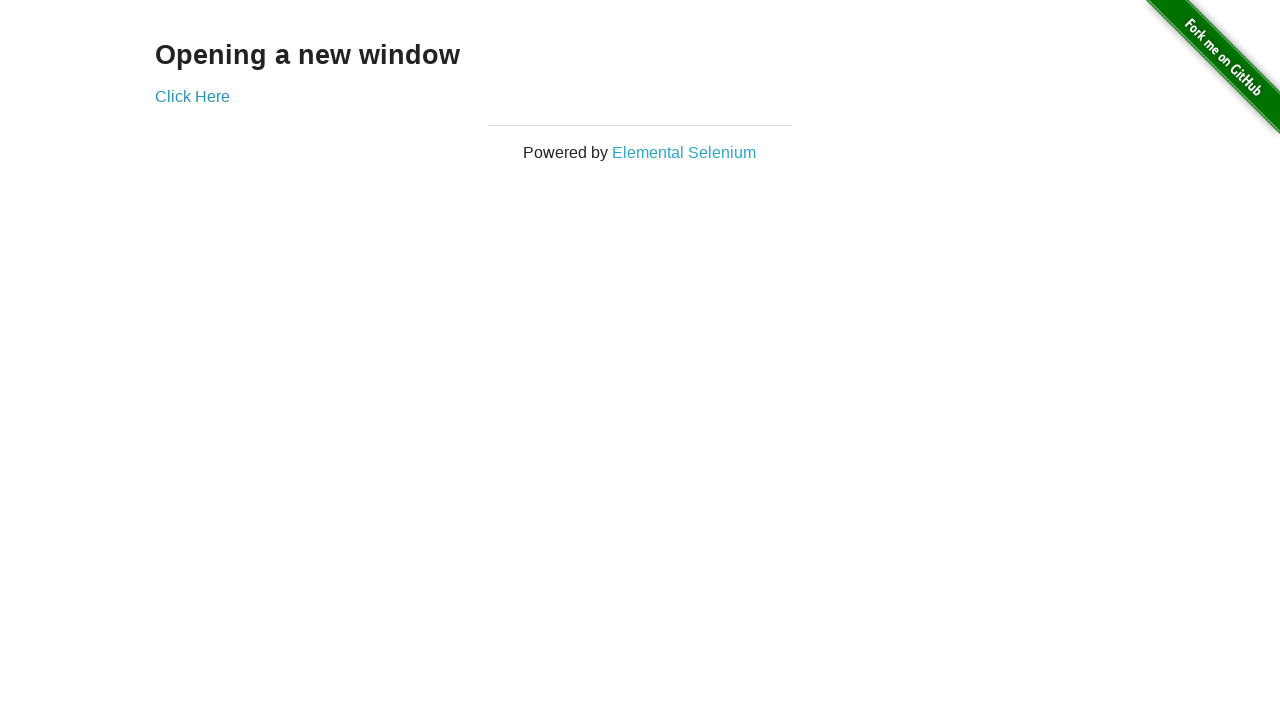